Tests user registration form by filling out all required fields including name, address, email, phone, and password

Starting URL: http://demo.automationtesting.in/Register.html

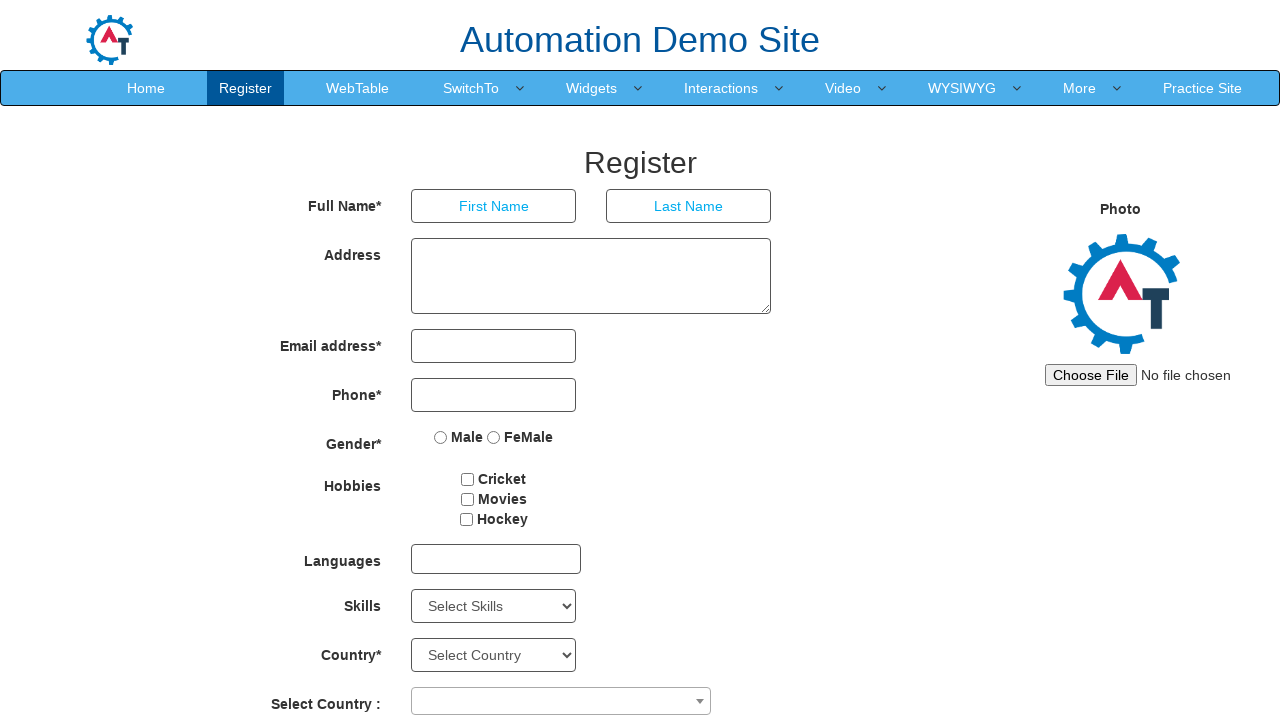

Filled first name field with 'Test' on input[placeholder='First Name']
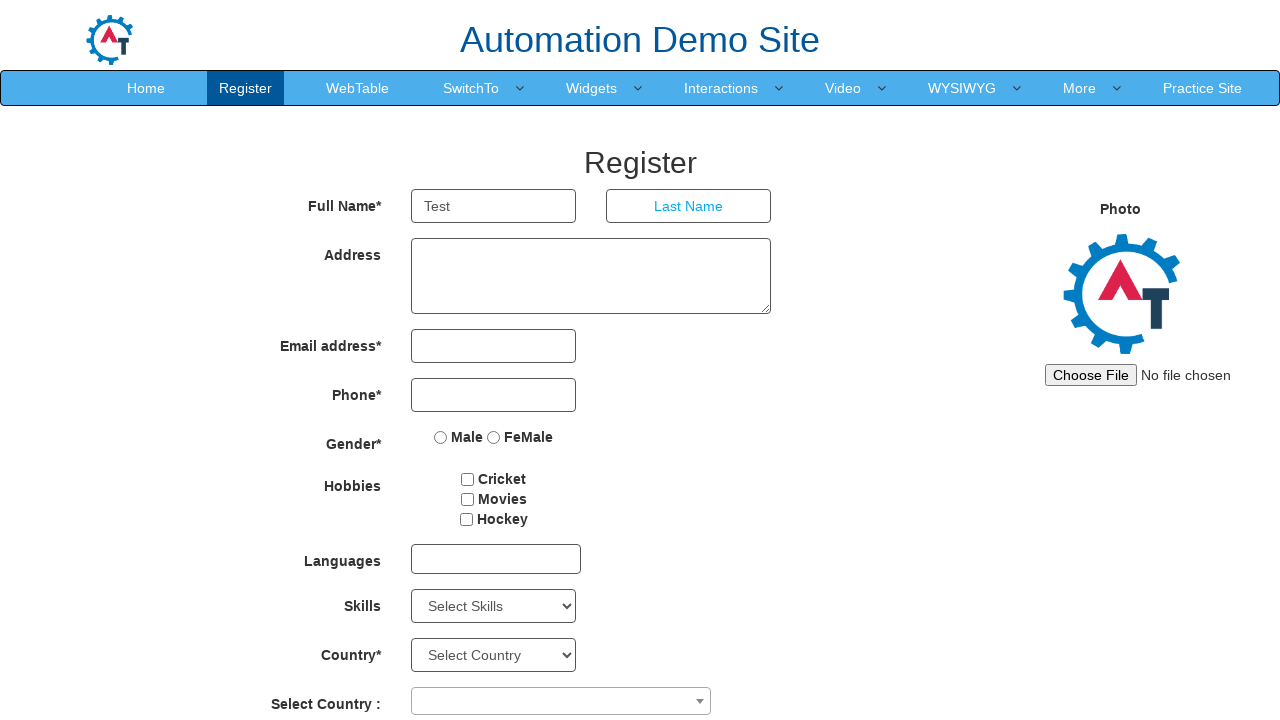

Filled last name field with 'Automation' on input[placeholder='Last Name']
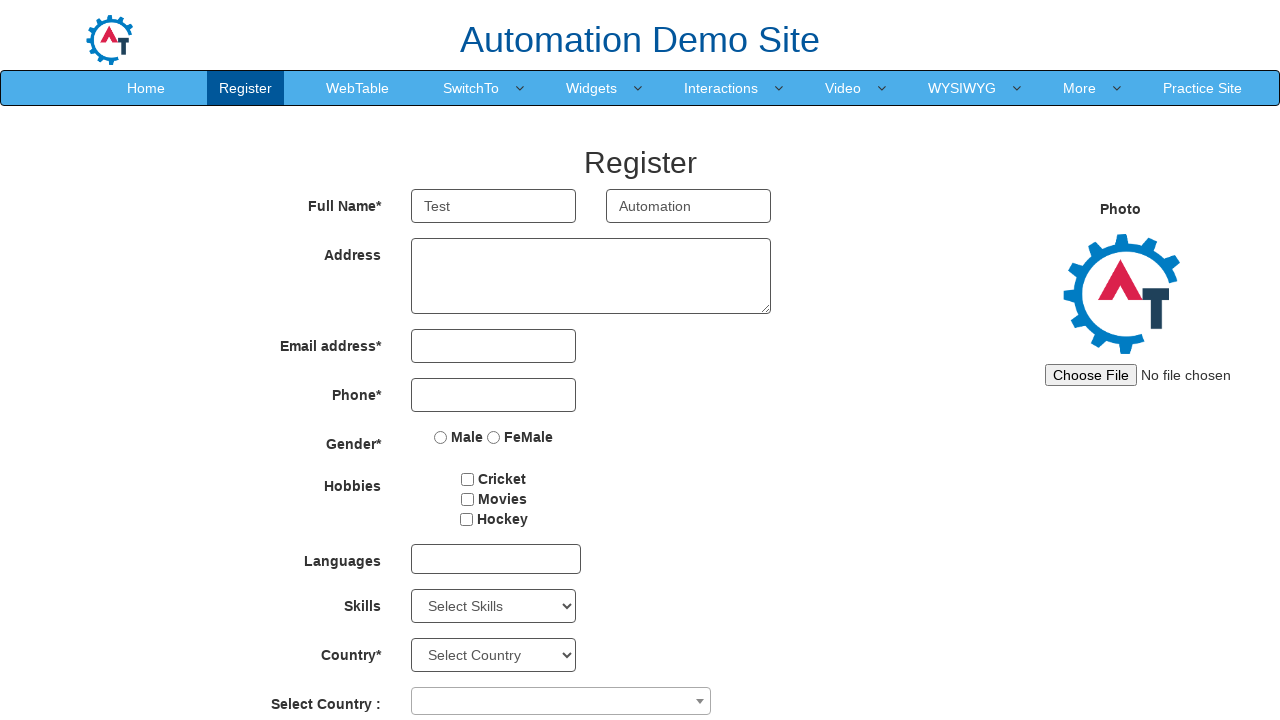

Filled address field with 'Hinjewadi, Pune' on textarea[ng-model='Adress']
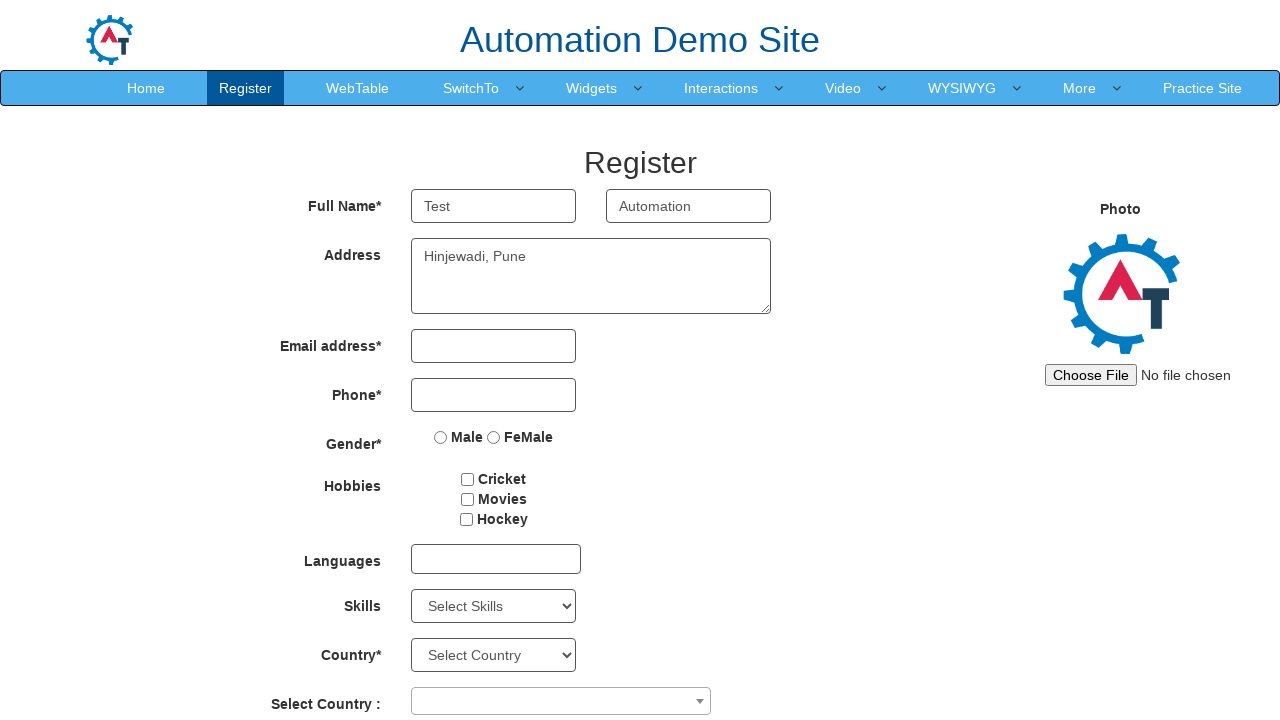

Filled email field with 'automation@gmail.com' on input[type='email']
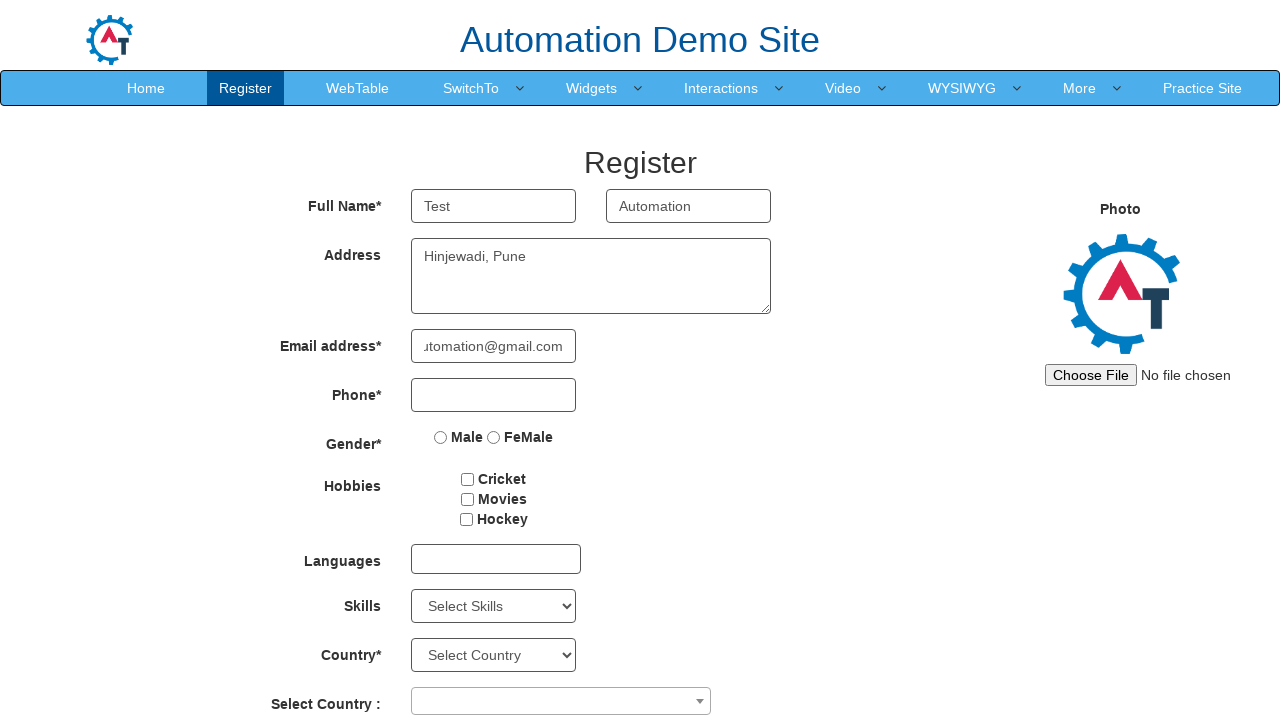

Filled phone field with '5285258632' on input[type='tel']
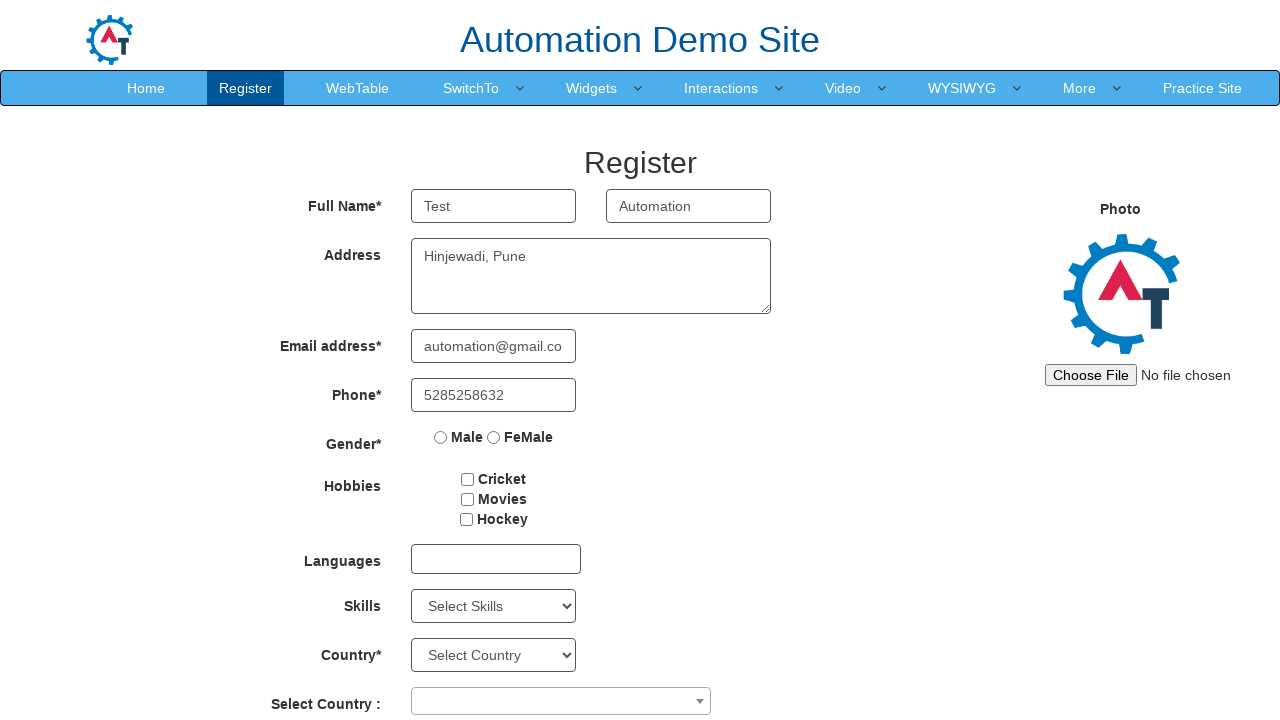

Filled password field with 'Selenium@2021' on input[id='firstpassword']
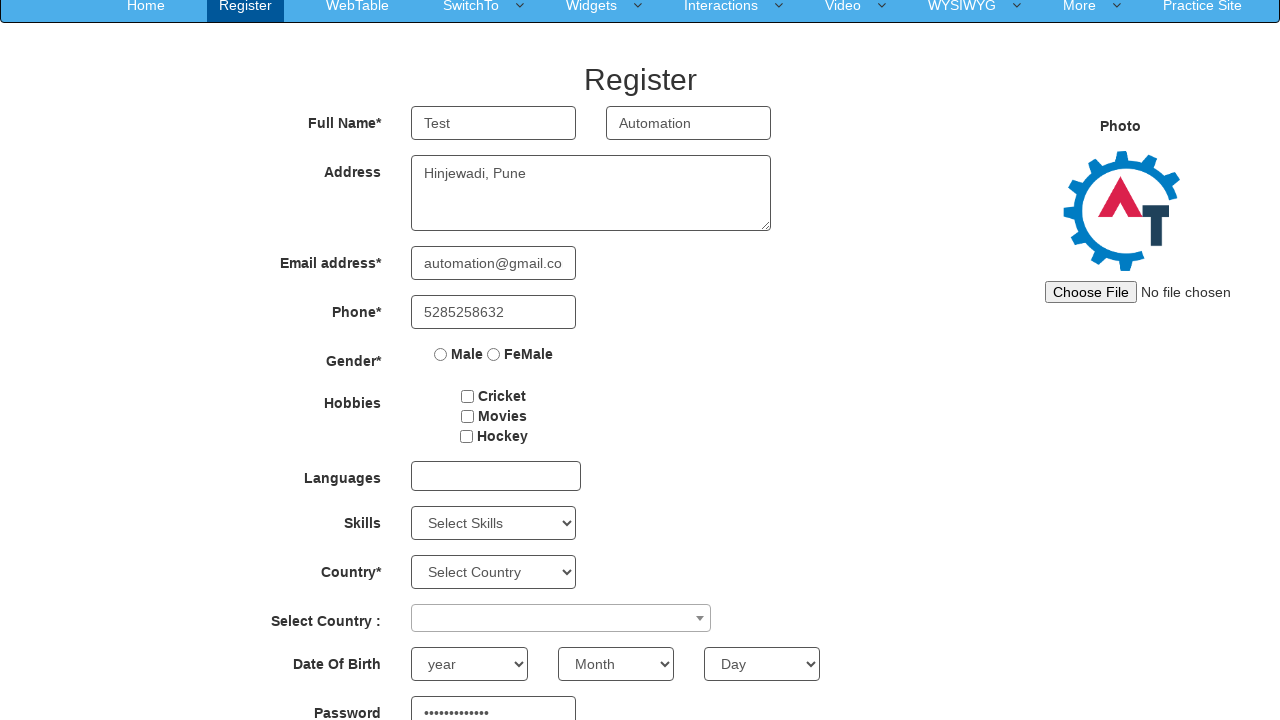

Filled confirm password field with 'Selenium@2021' on input[id='secondpassword']
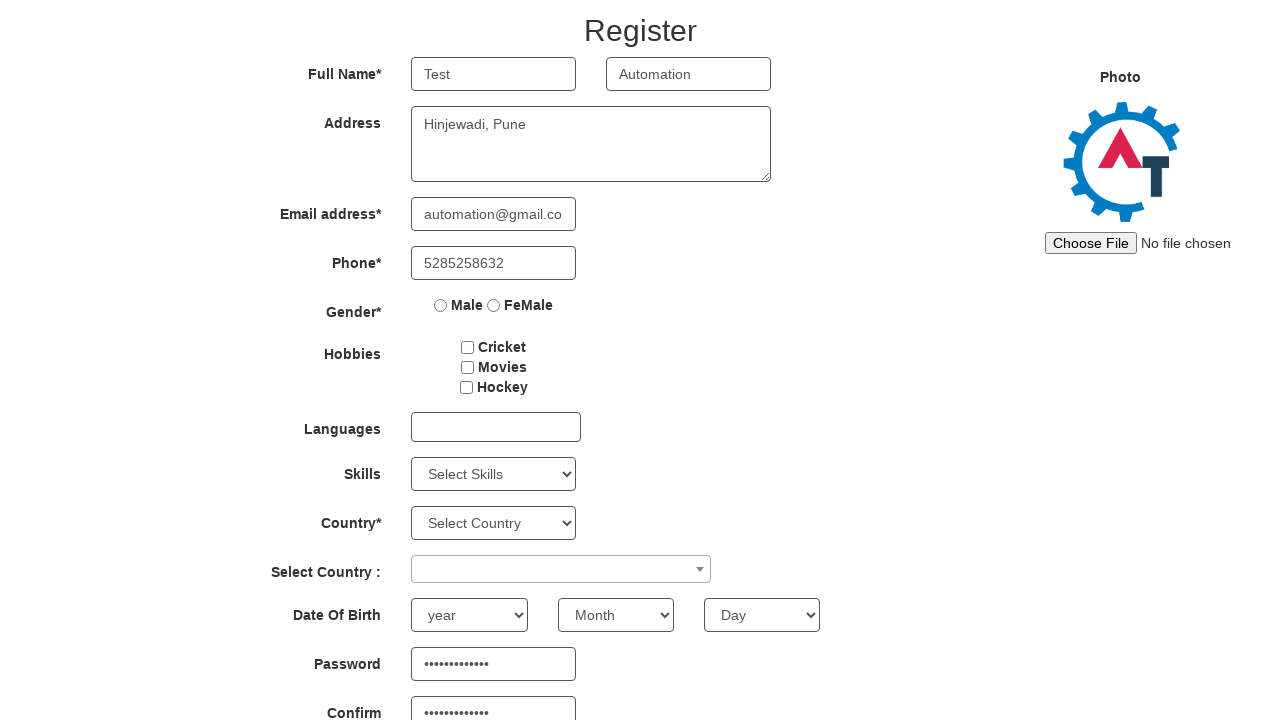

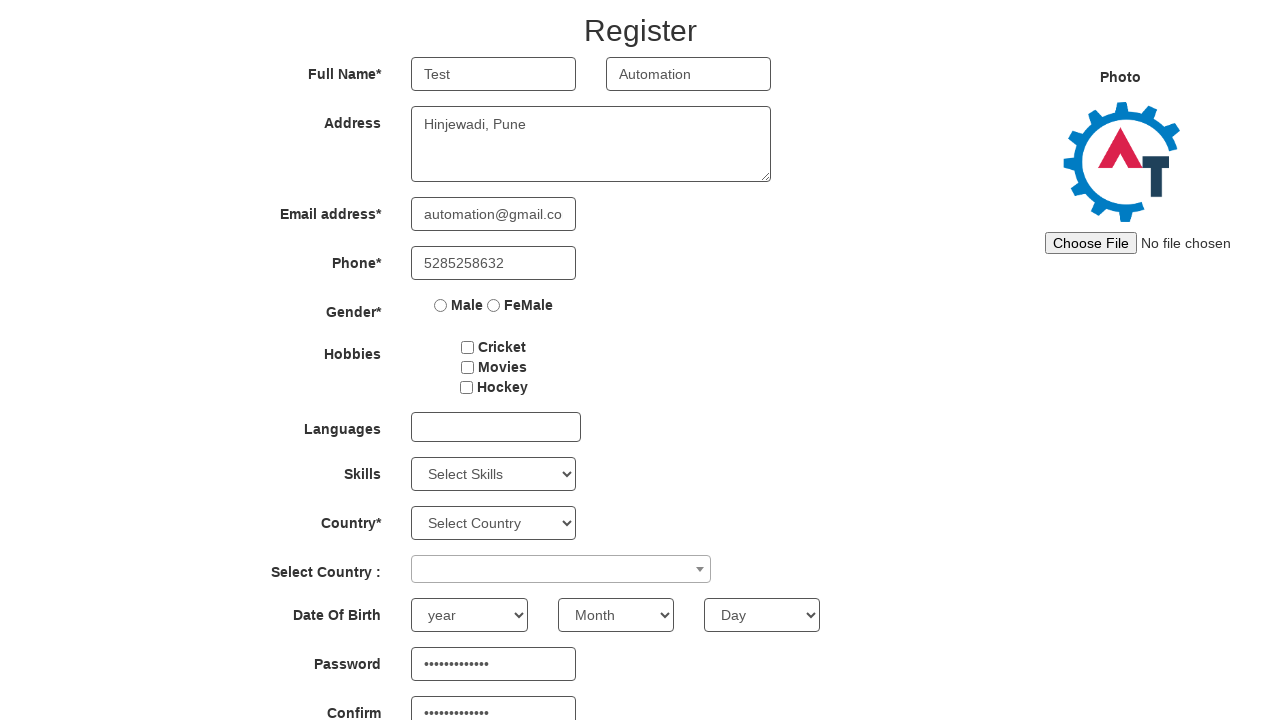